Attempts to deselect all options from a dropdown (expected to fail on non-multiselect).

Starting URL: https://the-internet.herokuapp.com/

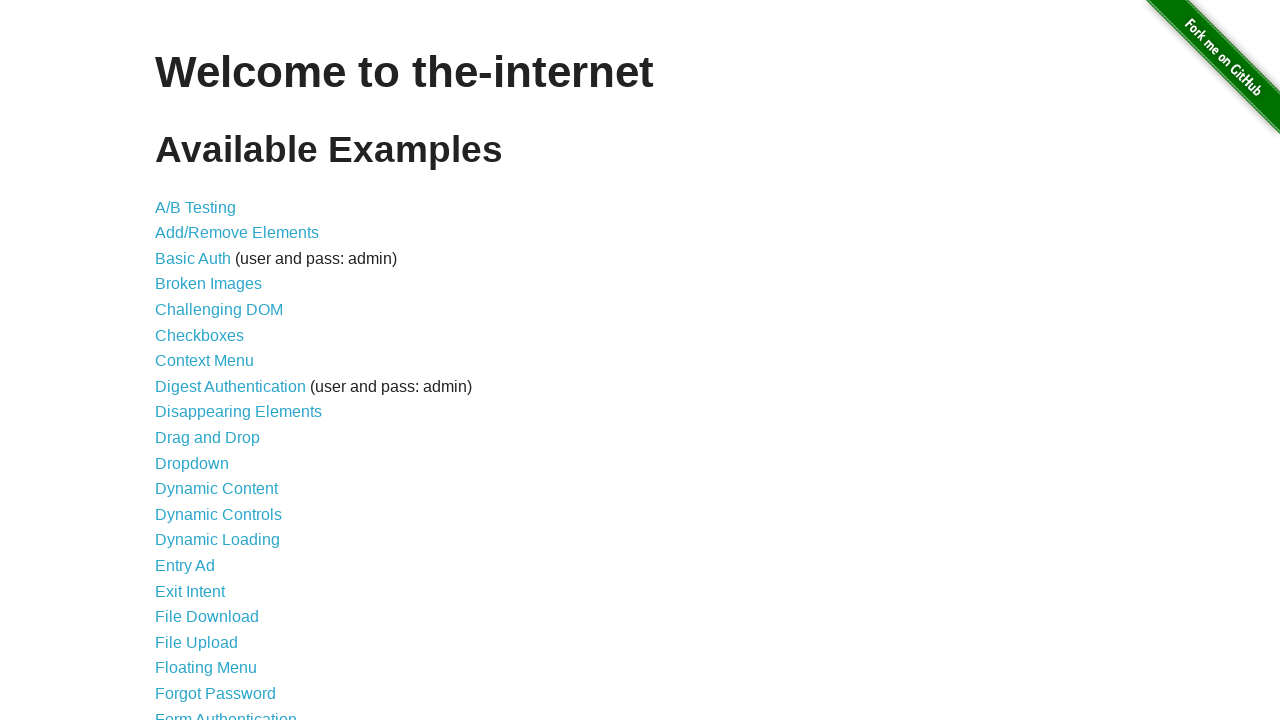

Clicked on dropdown link at (192, 463) on a[href='/dropdown']
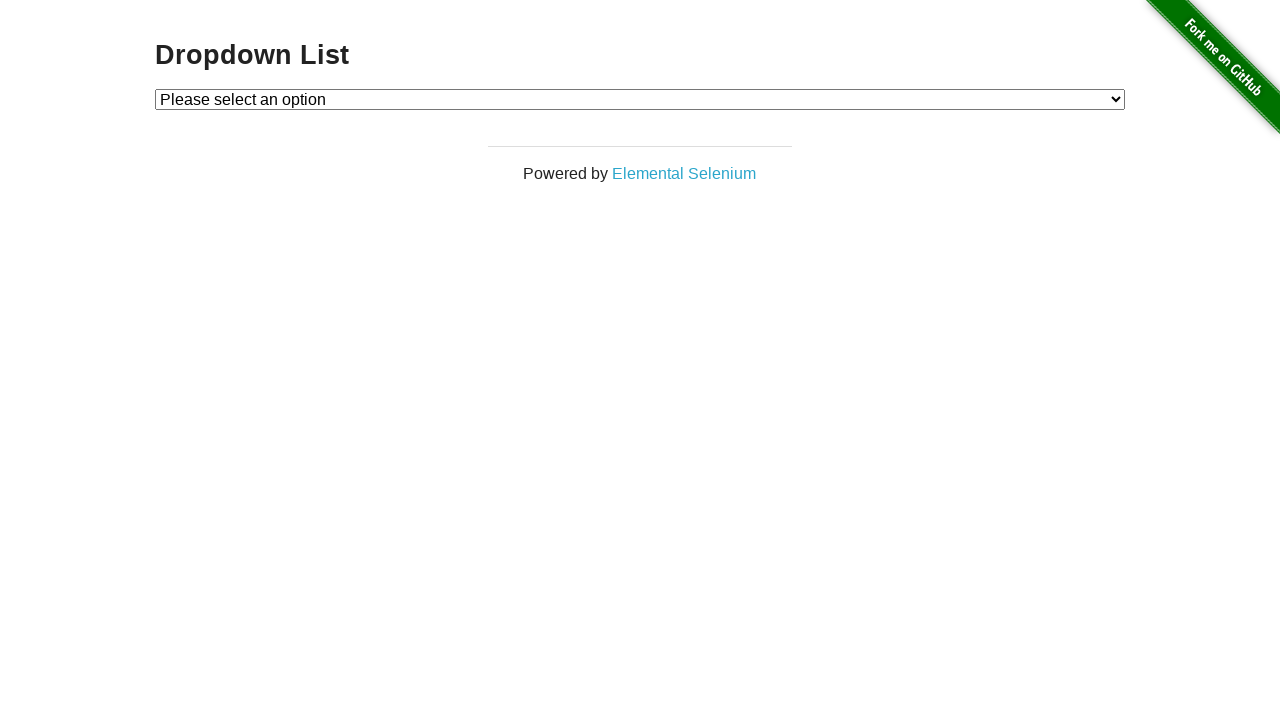

Dropdown element loaded and visible
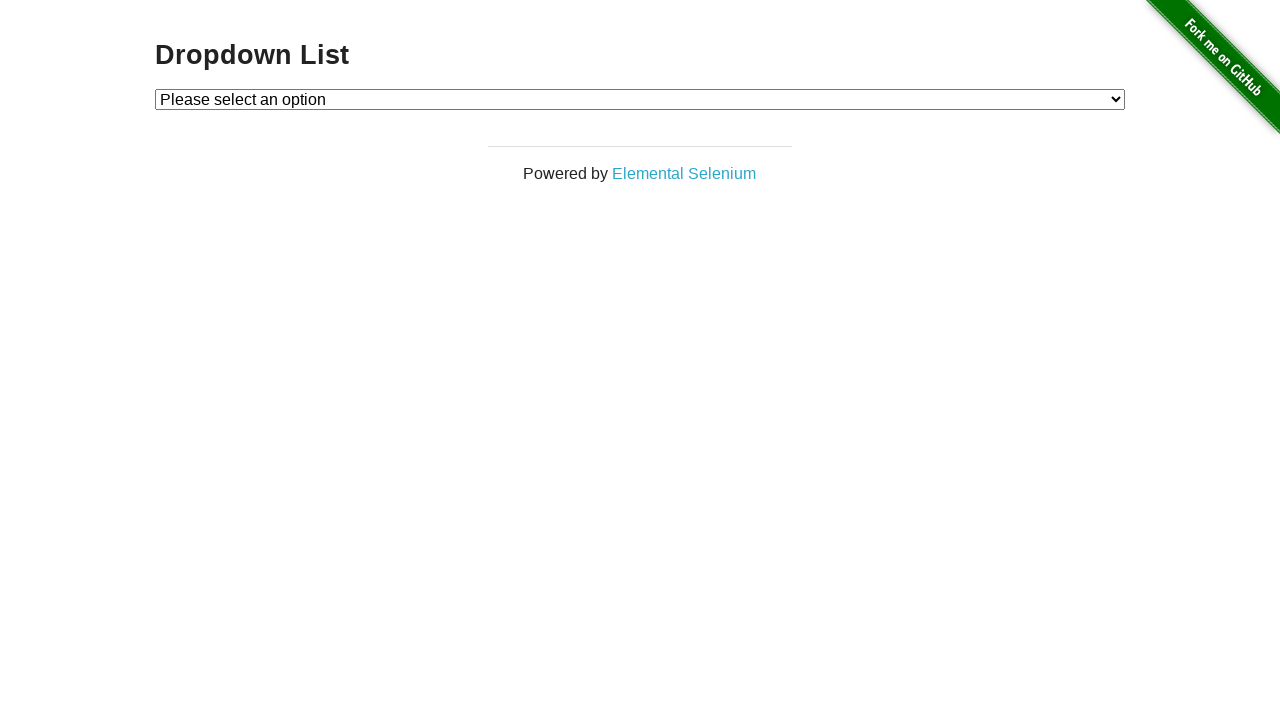

Selected 'Option 2' from dropdown by visible text on #dropdown
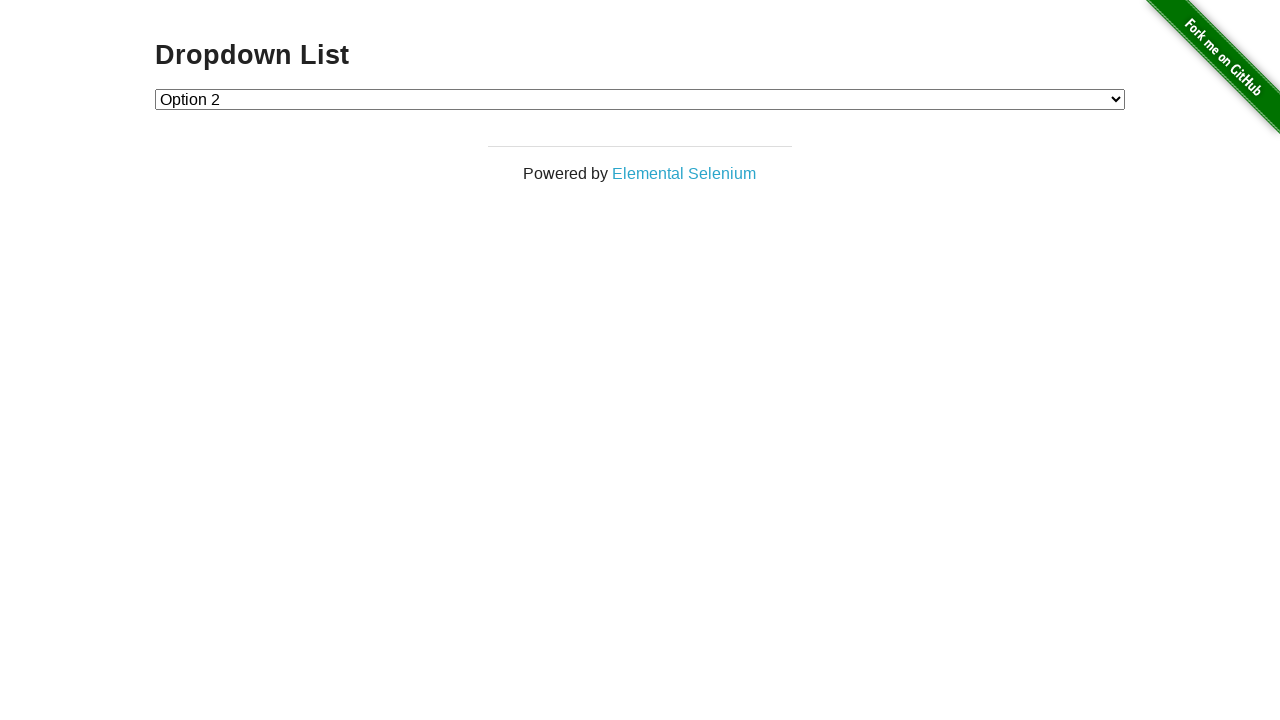

Attempted to deselect all options by selecting empty value on #dropdown
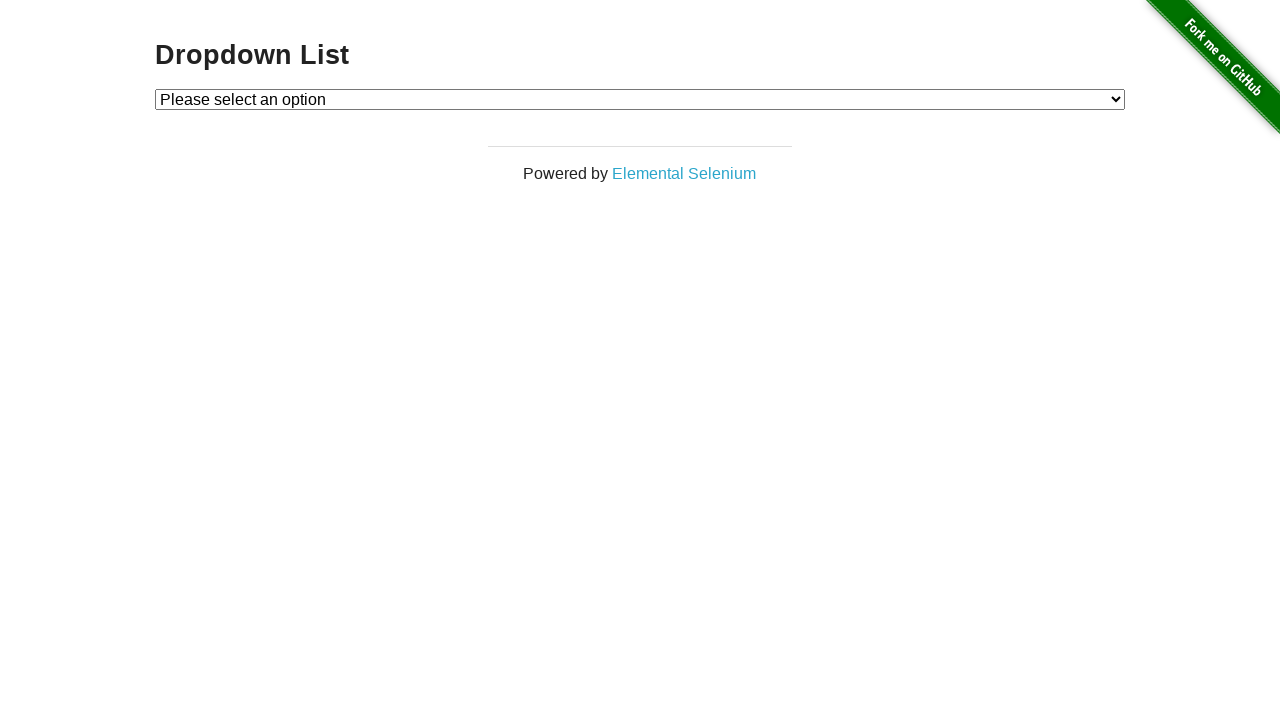

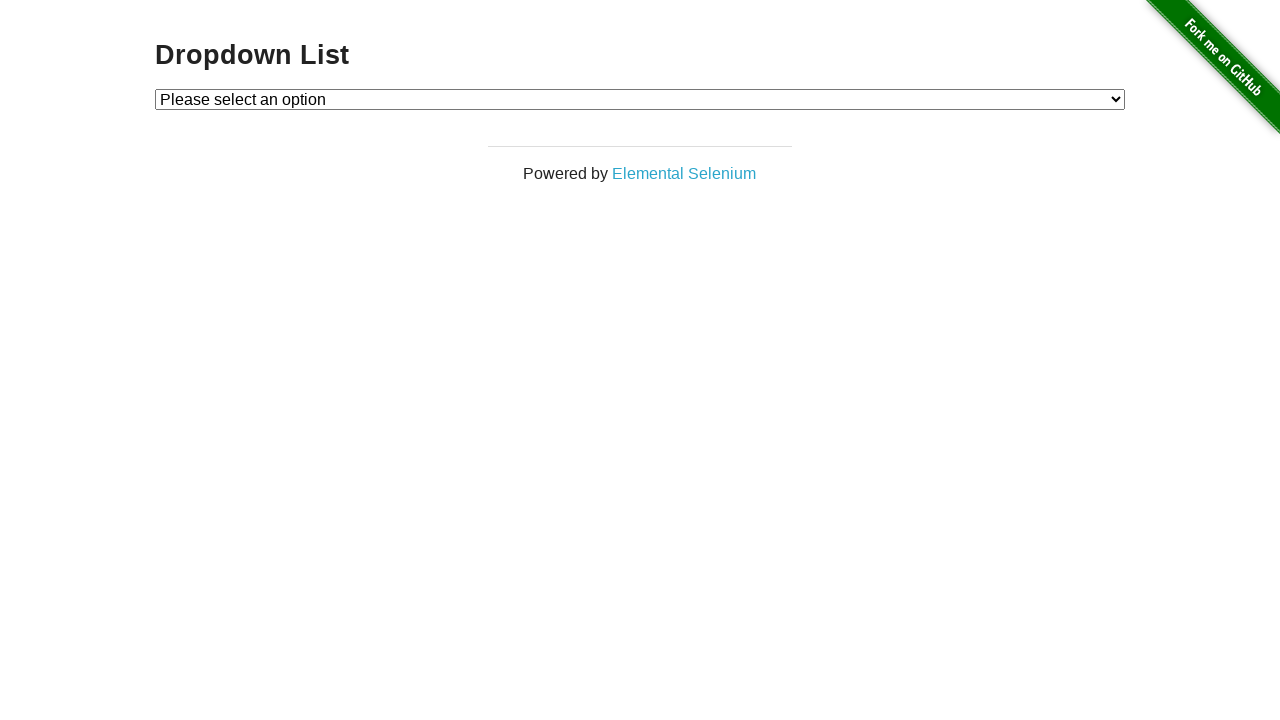